Tests dropdown selection functionality by selecting currency options using different methods and adjusting passenger count

Starting URL: https://rahulshettyacademy.com/dropdownsPractise/

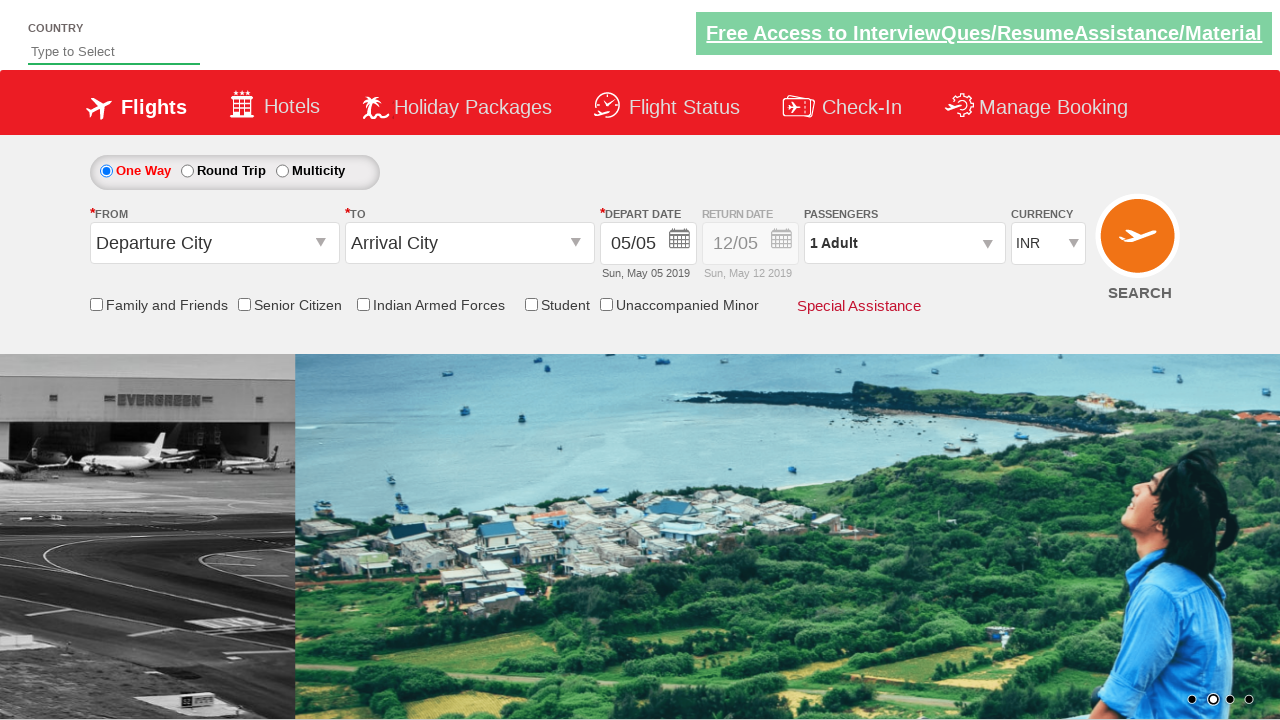

Selected currency dropdown by index 2 (3rd option) on #ctl00_mainContent_DropDownListCurrency
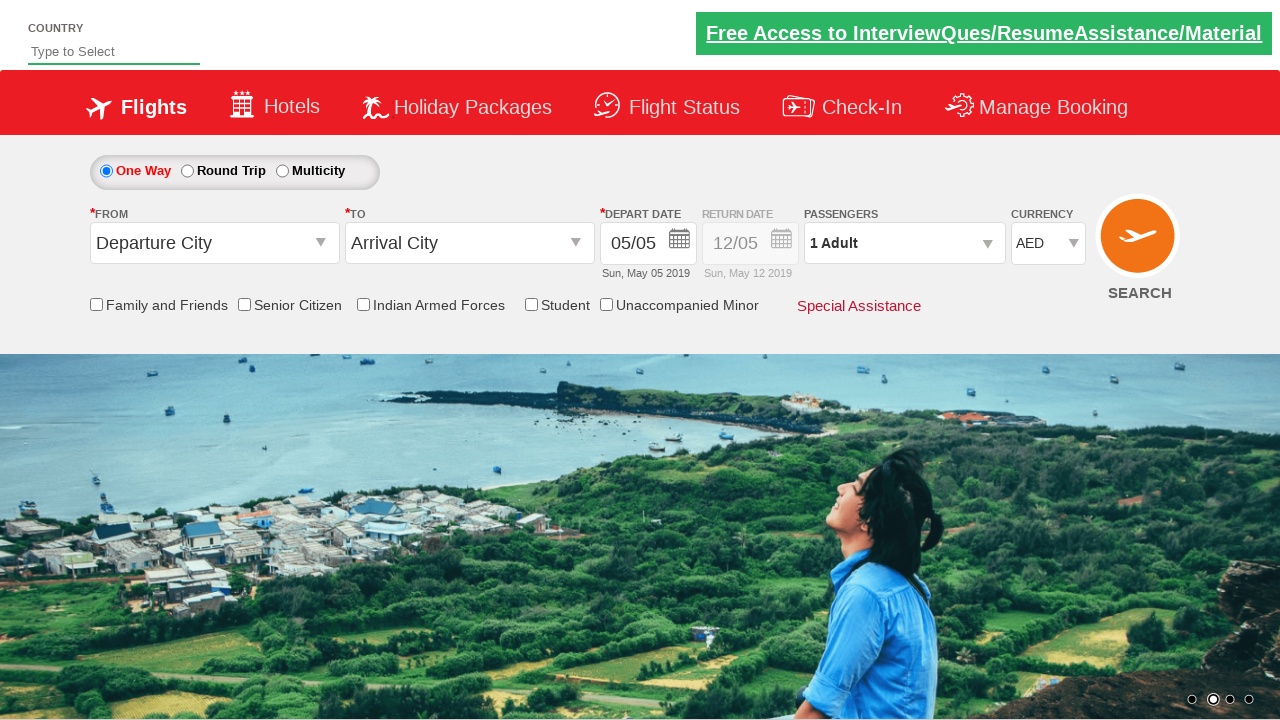

Selected currency dropdown by value 'INR' on #ctl00_mainContent_DropDownListCurrency
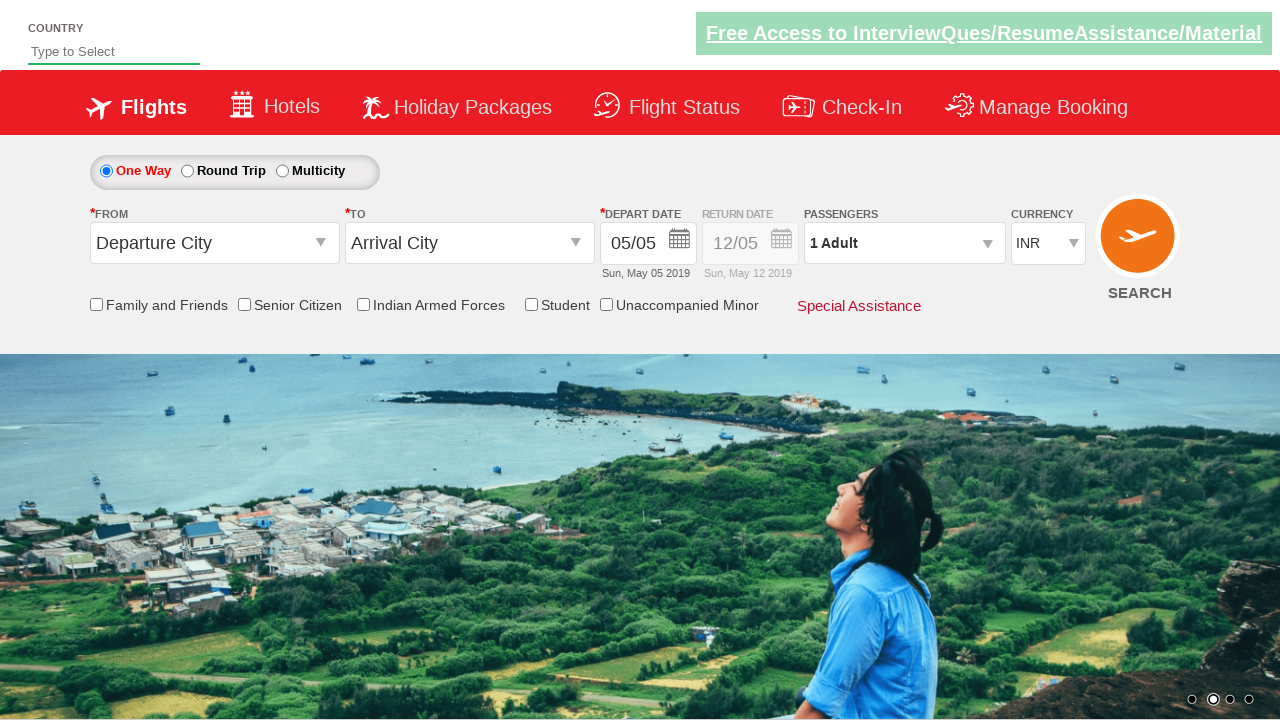

Selected currency dropdown by visible text 'USD' on #ctl00_mainContent_DropDownListCurrency
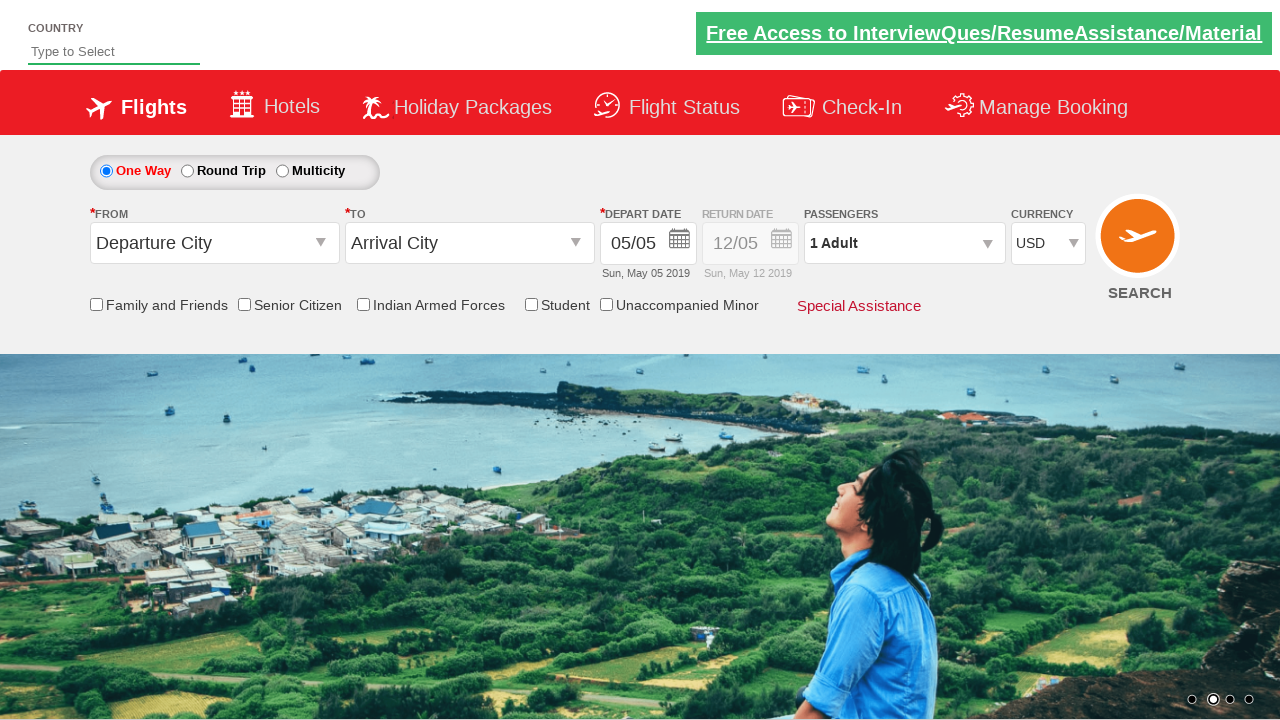

Clicked on passenger info div to open passenger selection at (904, 243) on #divpaxinfo
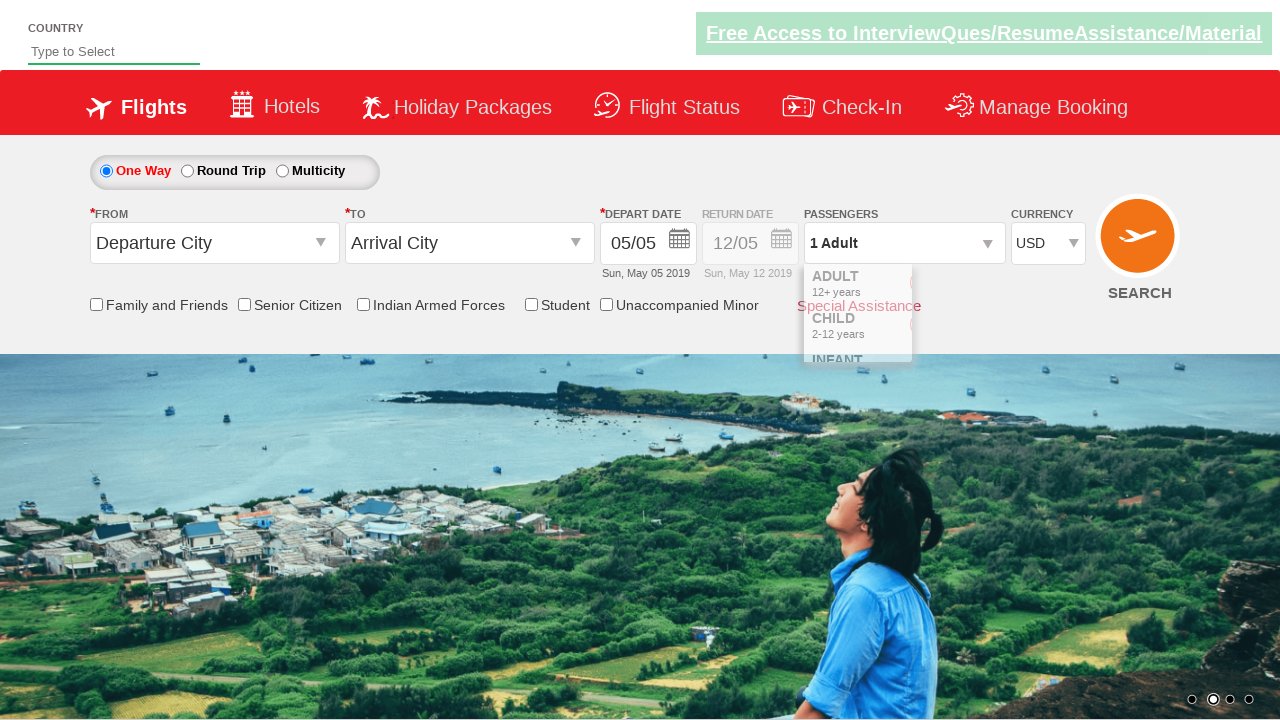

Clicked adult increment button (iteration 1 of 4) at (982, 288) on #hrefIncAdt
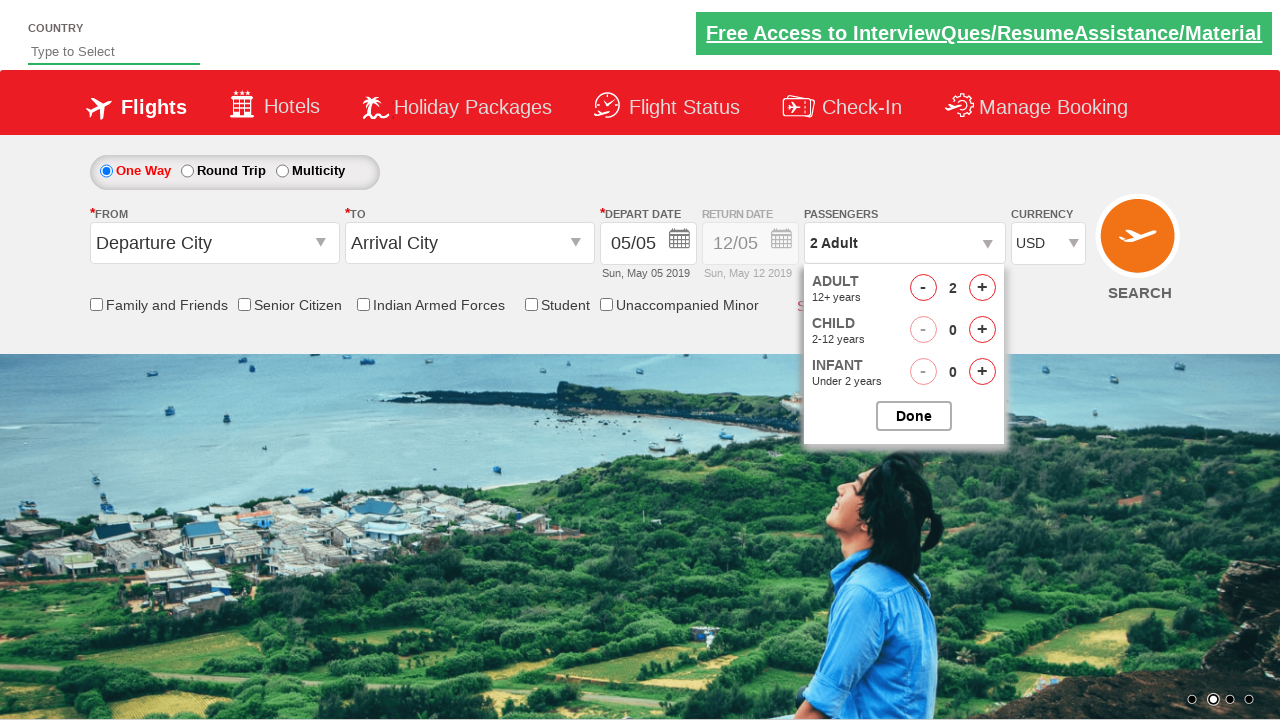

Clicked adult increment button (iteration 2 of 4) at (982, 288) on #hrefIncAdt
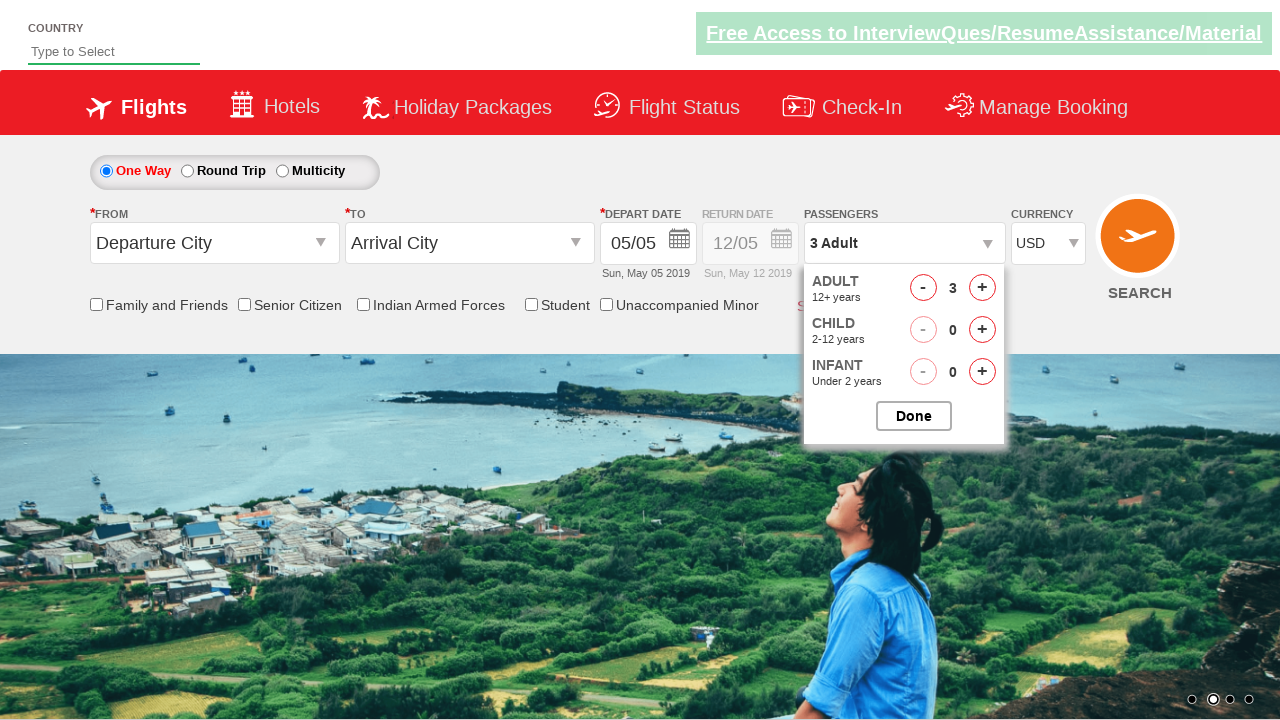

Clicked adult increment button (iteration 3 of 4) at (982, 288) on #hrefIncAdt
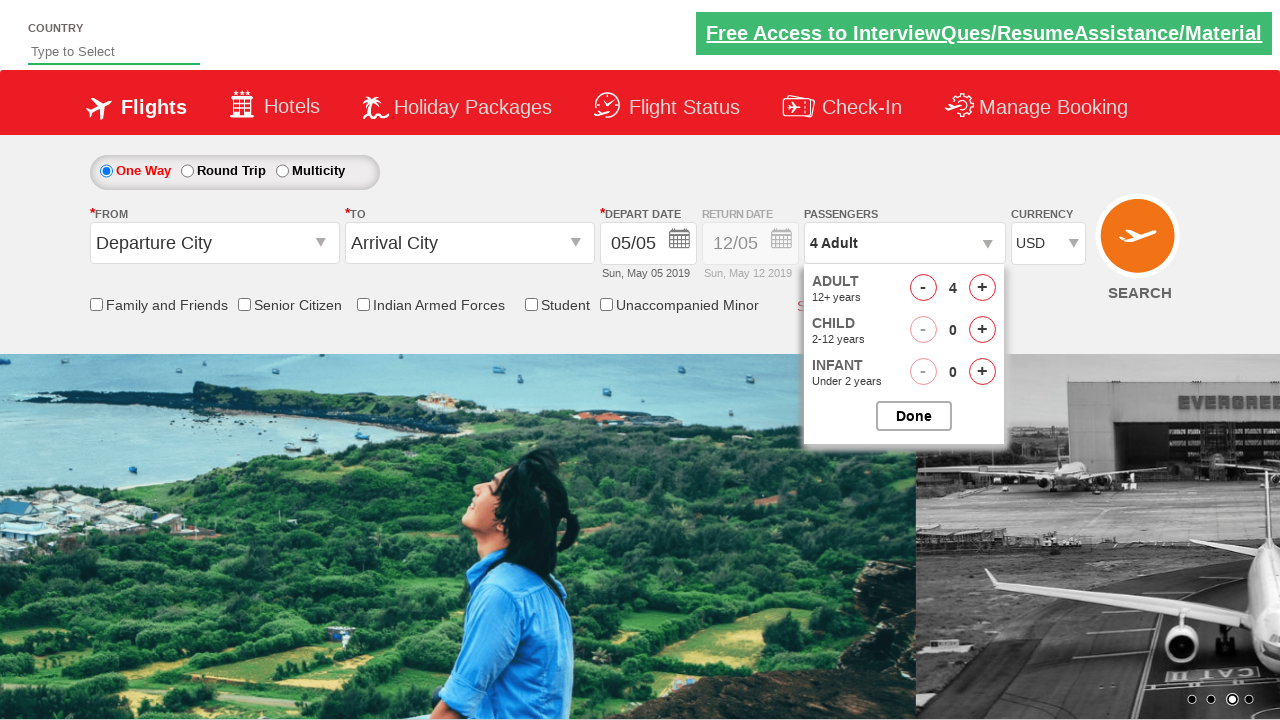

Clicked adult increment button (iteration 4 of 4) at (982, 288) on #hrefIncAdt
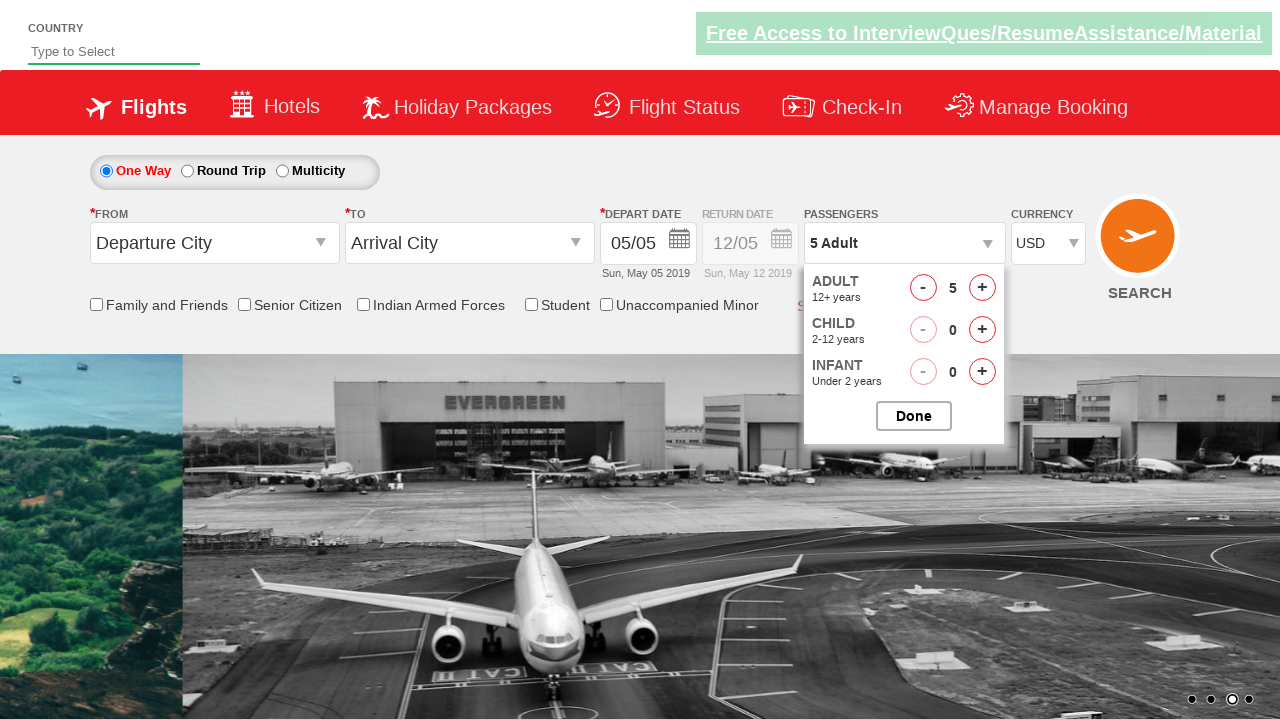

Retrieved updated passenger info text: 5 Adult
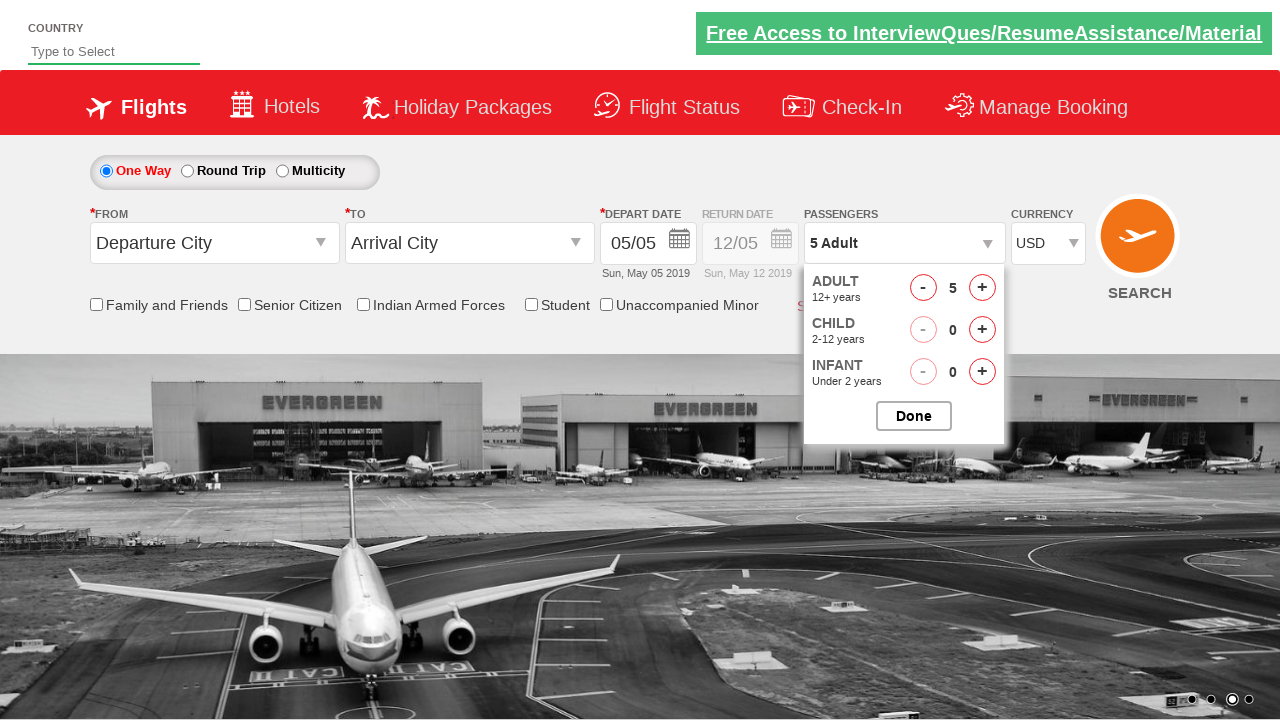

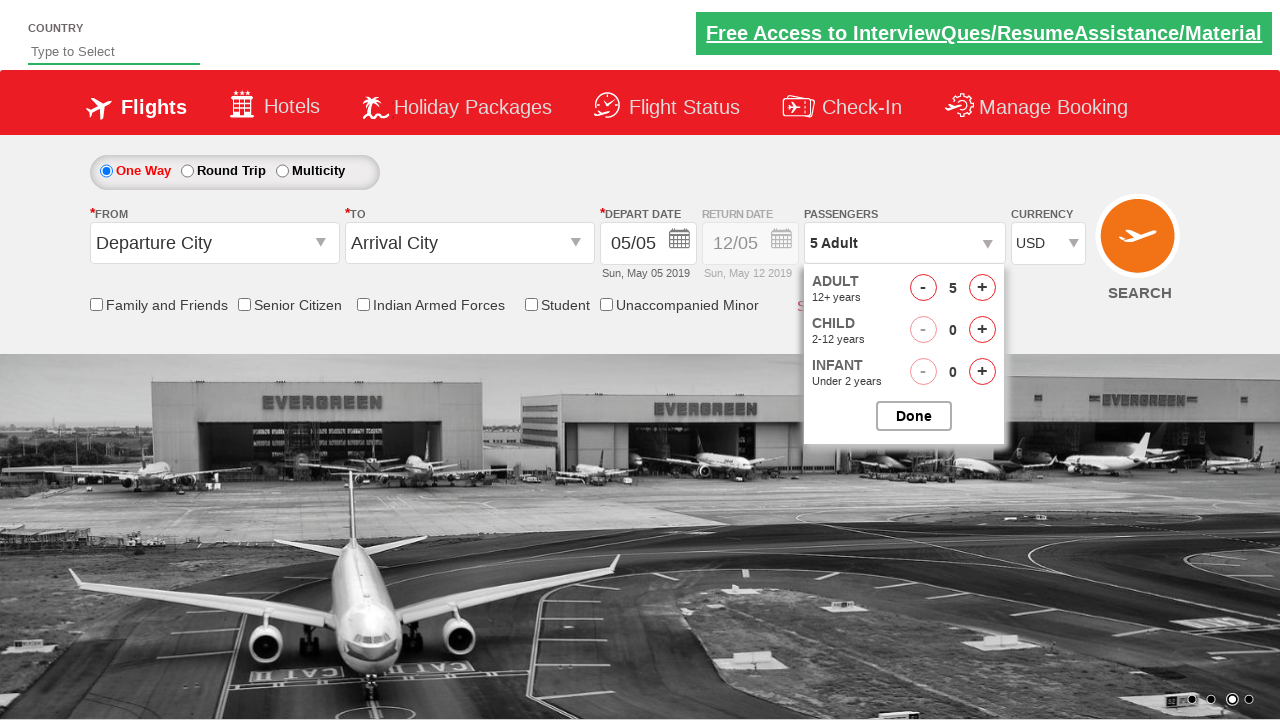